Tests selecting an option from a dropdown using value attribute and prints all available options

Starting URL: https://www.lambdatest.com/selenium-playground/select-dropdown-demo

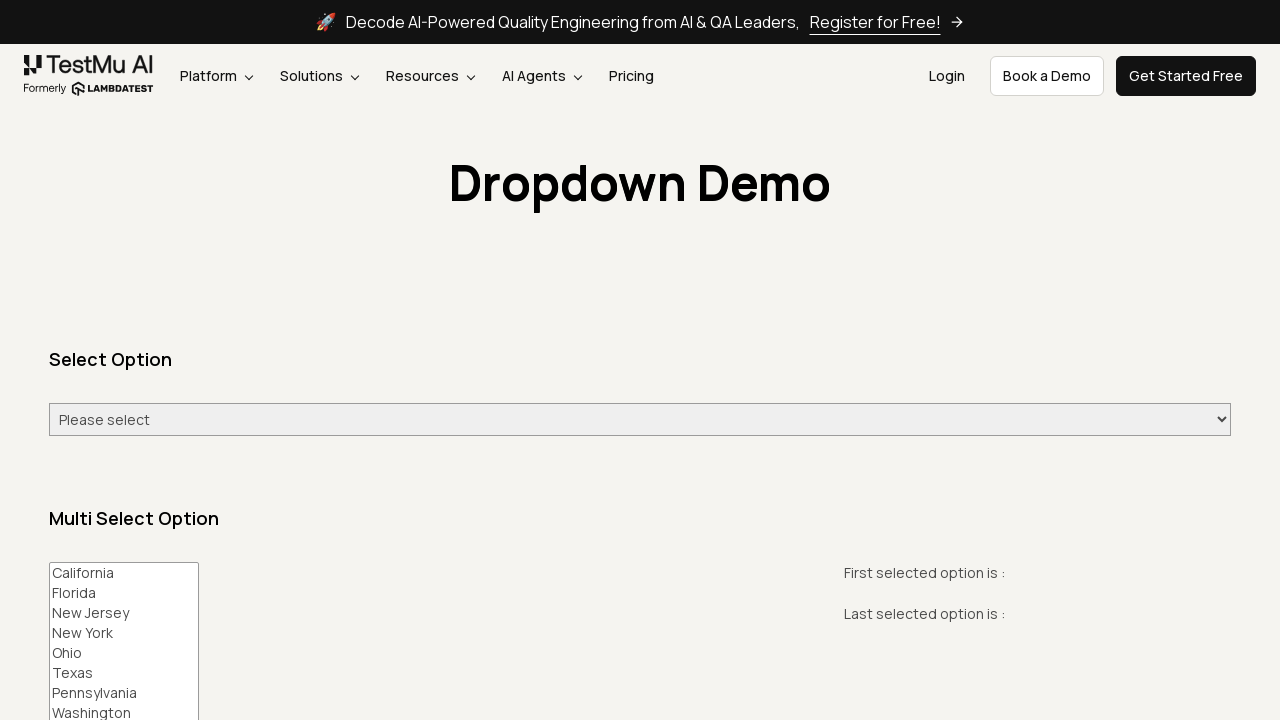

Selected 'Monday' from the dropdown using value attribute on #select-demo
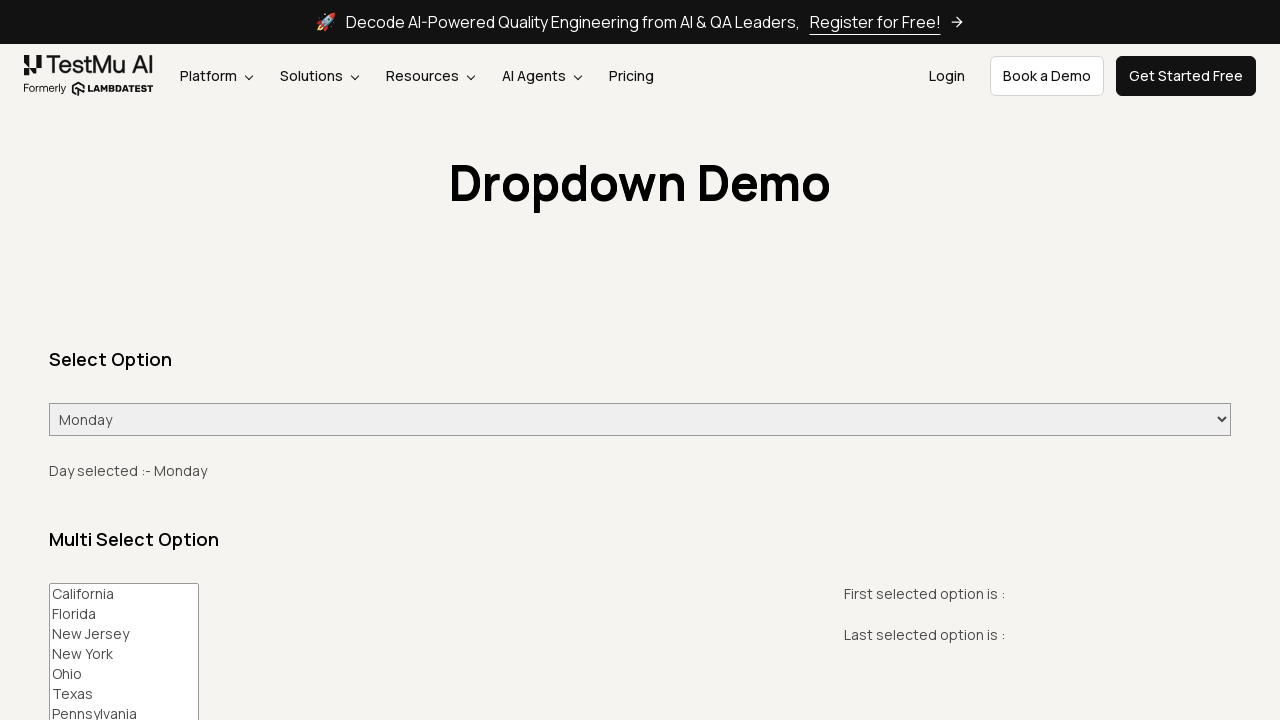

Retrieved all dropdown options
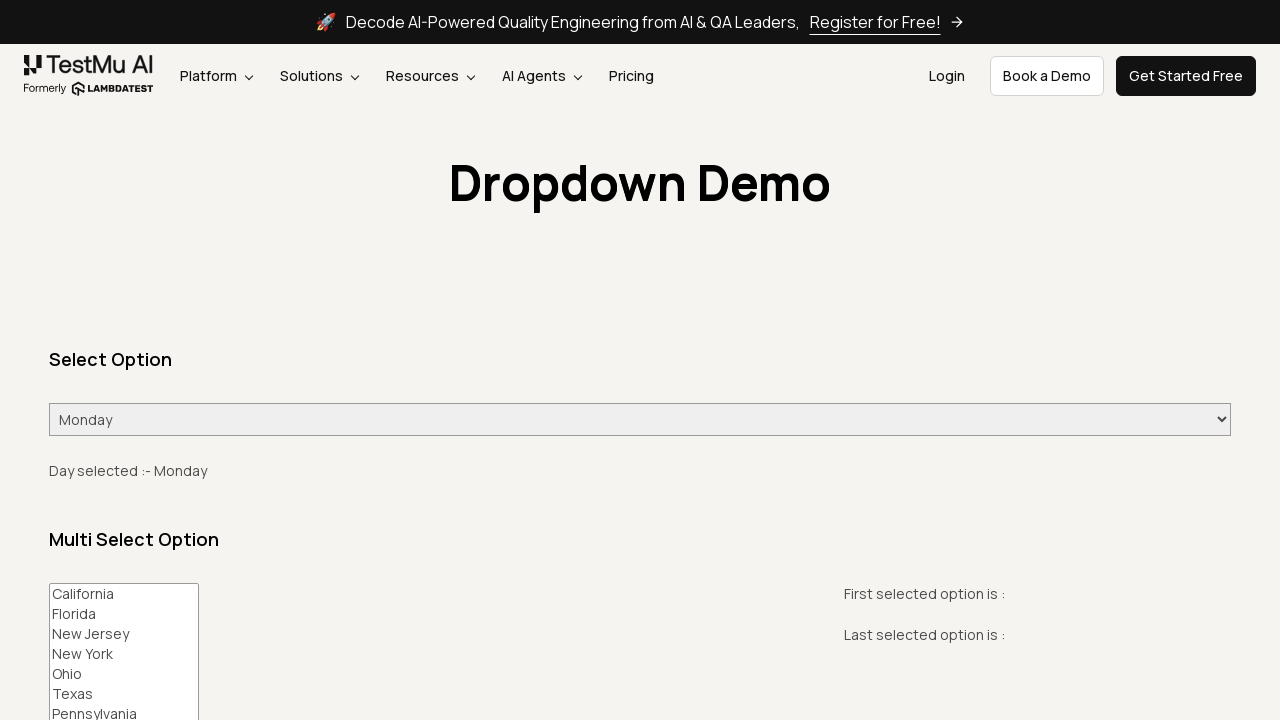

Retrieved option text: 'Please select'
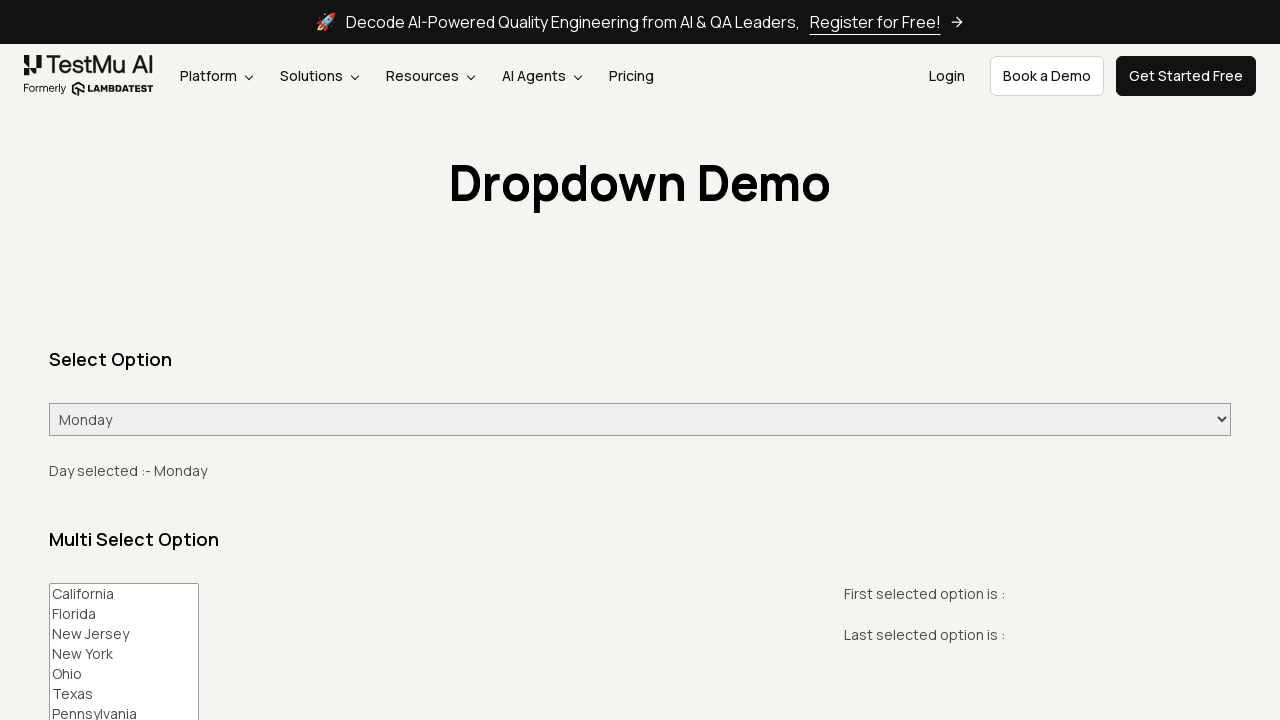

Printed option: 'Please select'
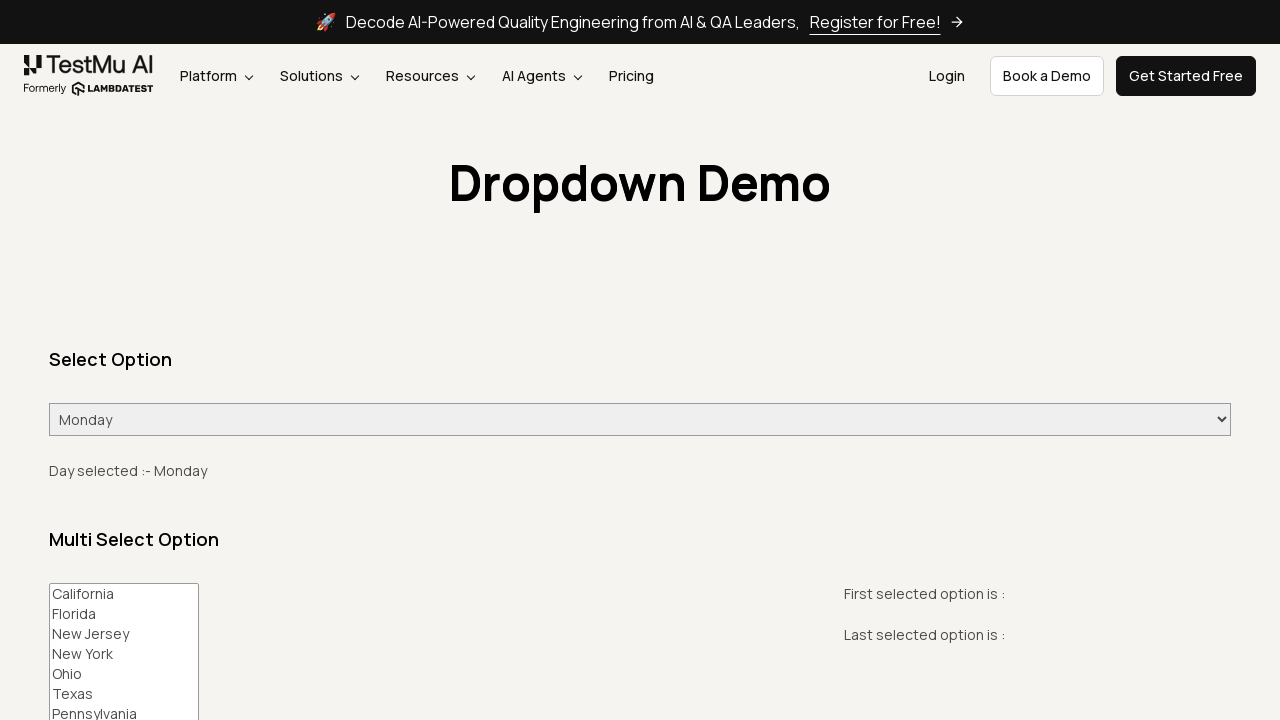

Retrieved option text: 'Sunday'
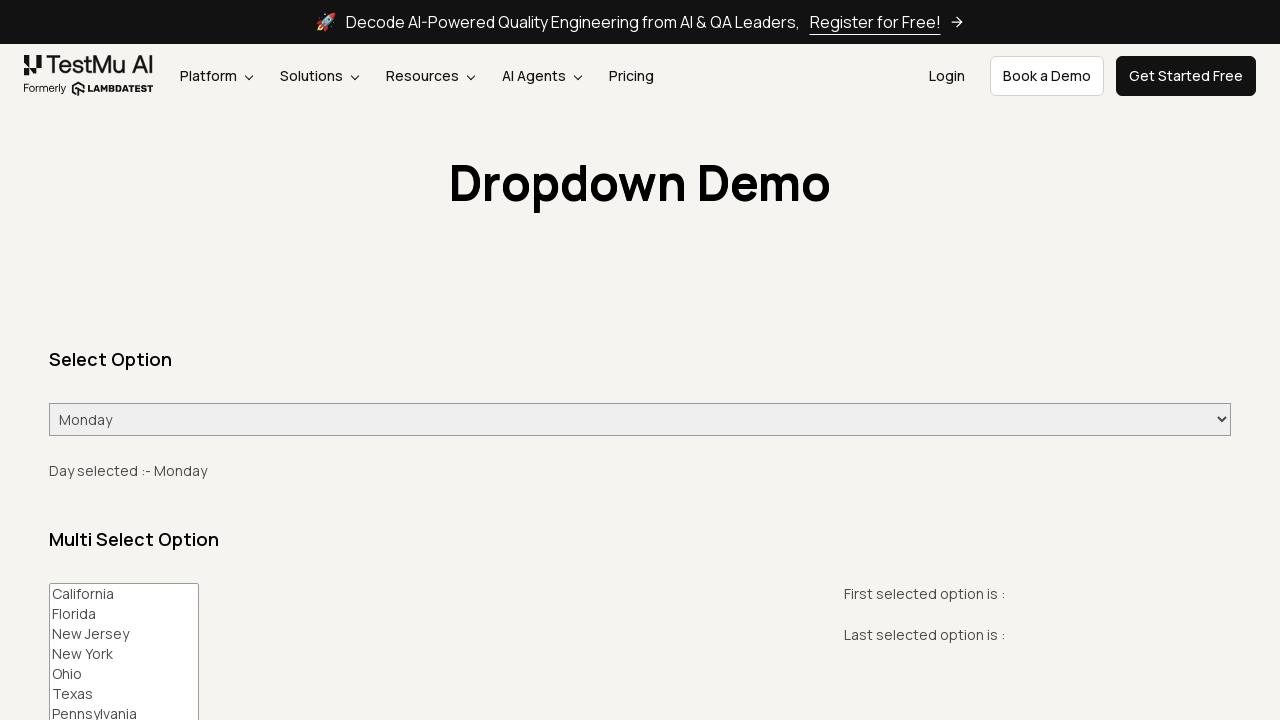

Printed option: 'Sunday'
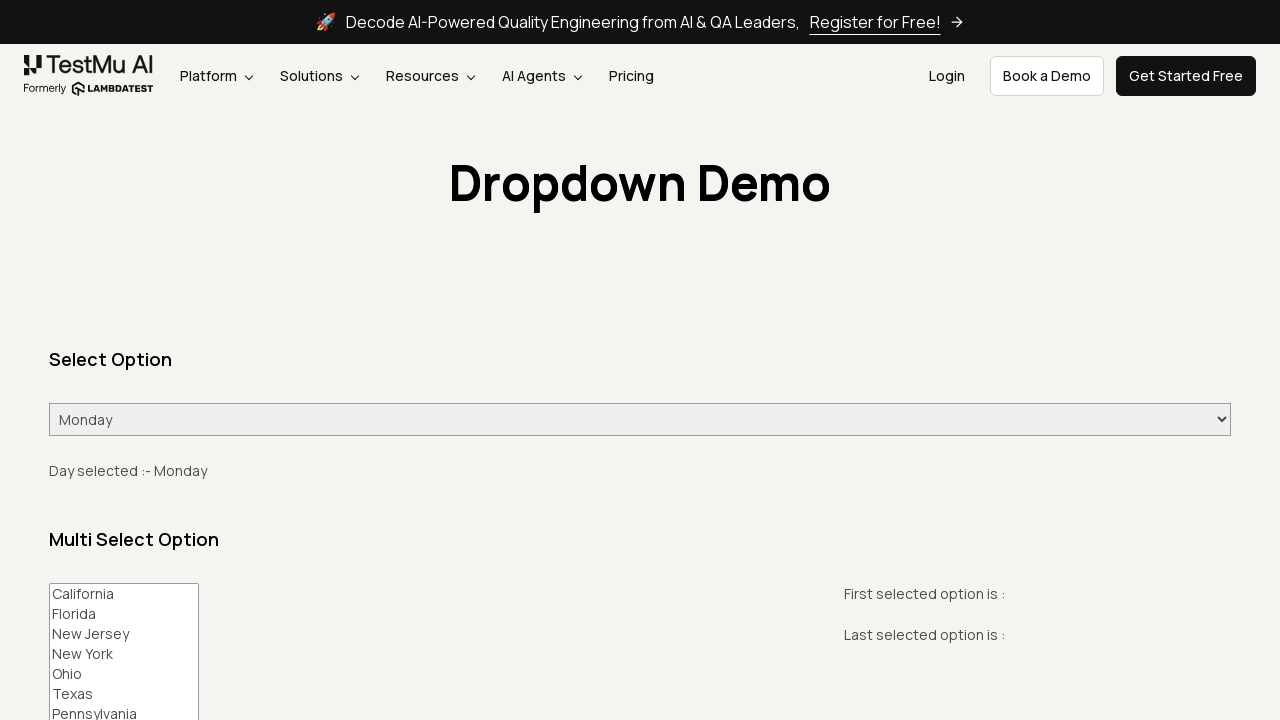

Retrieved option text: 'Monday'
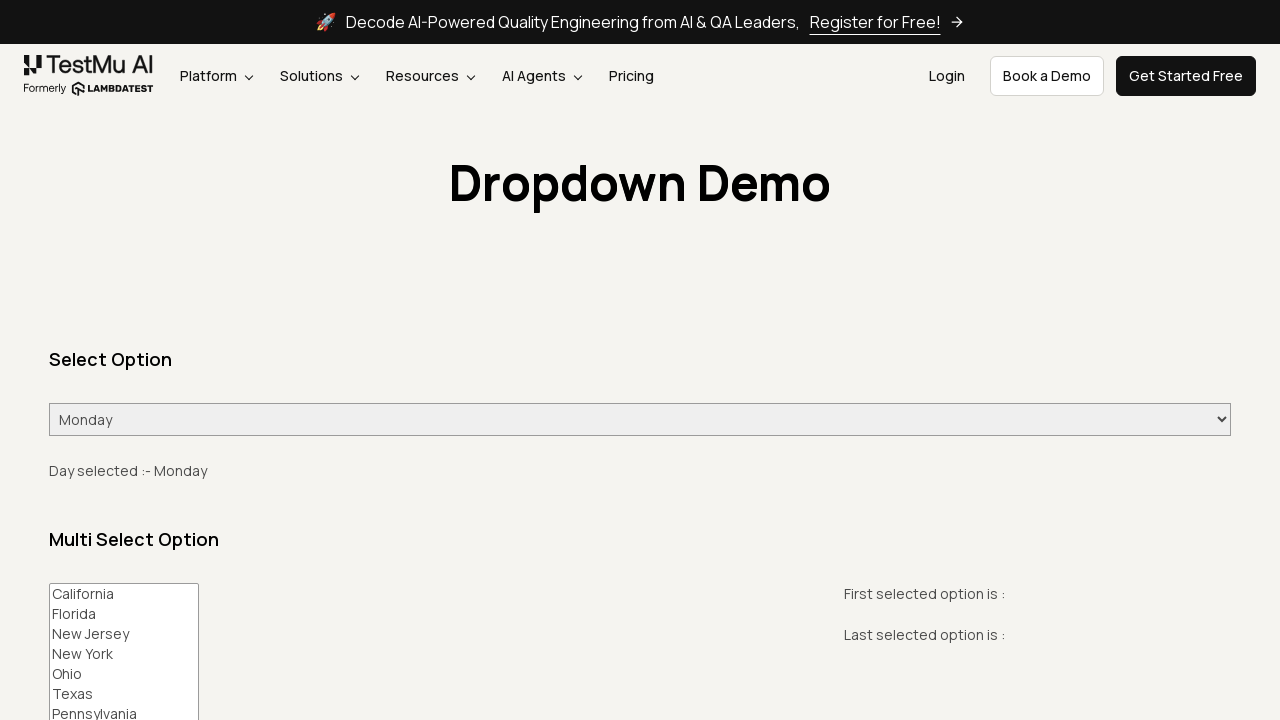

Printed option: 'Monday'
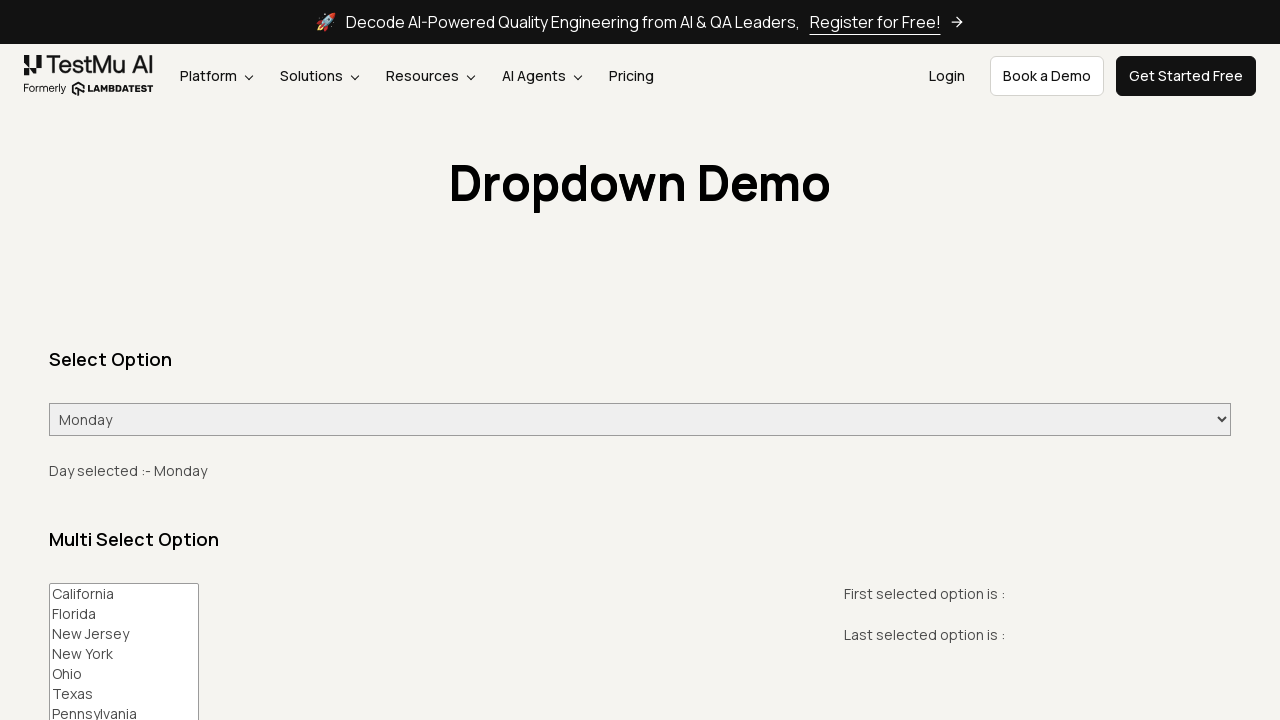

Retrieved option text: 'Tuesday'
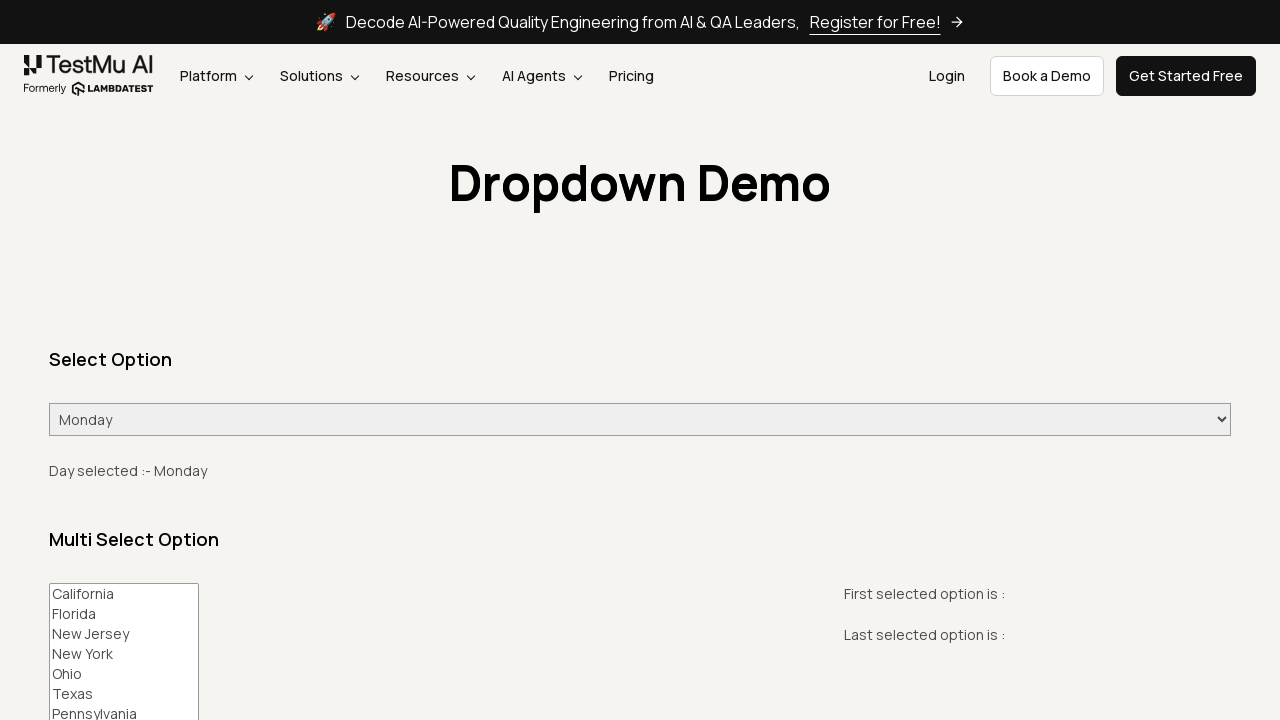

Printed option: 'Tuesday'
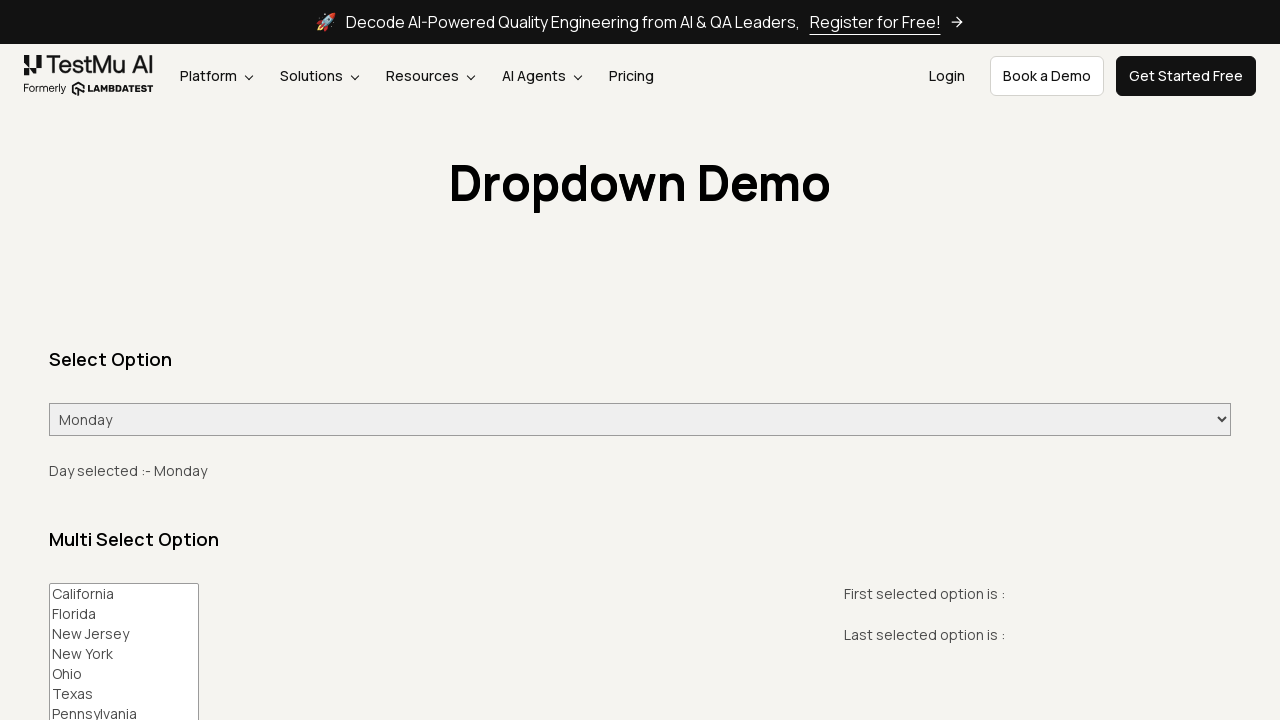

Retrieved option text: 'Wednesday'
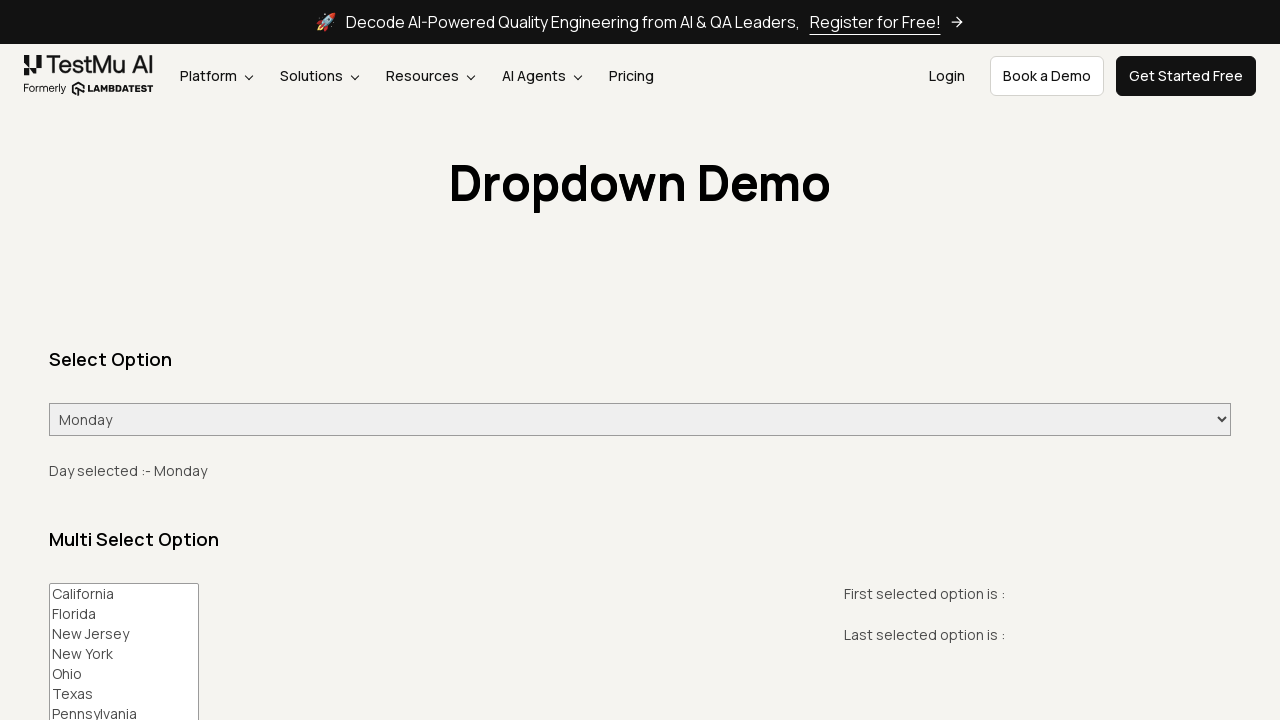

Printed option: 'Wednesday'
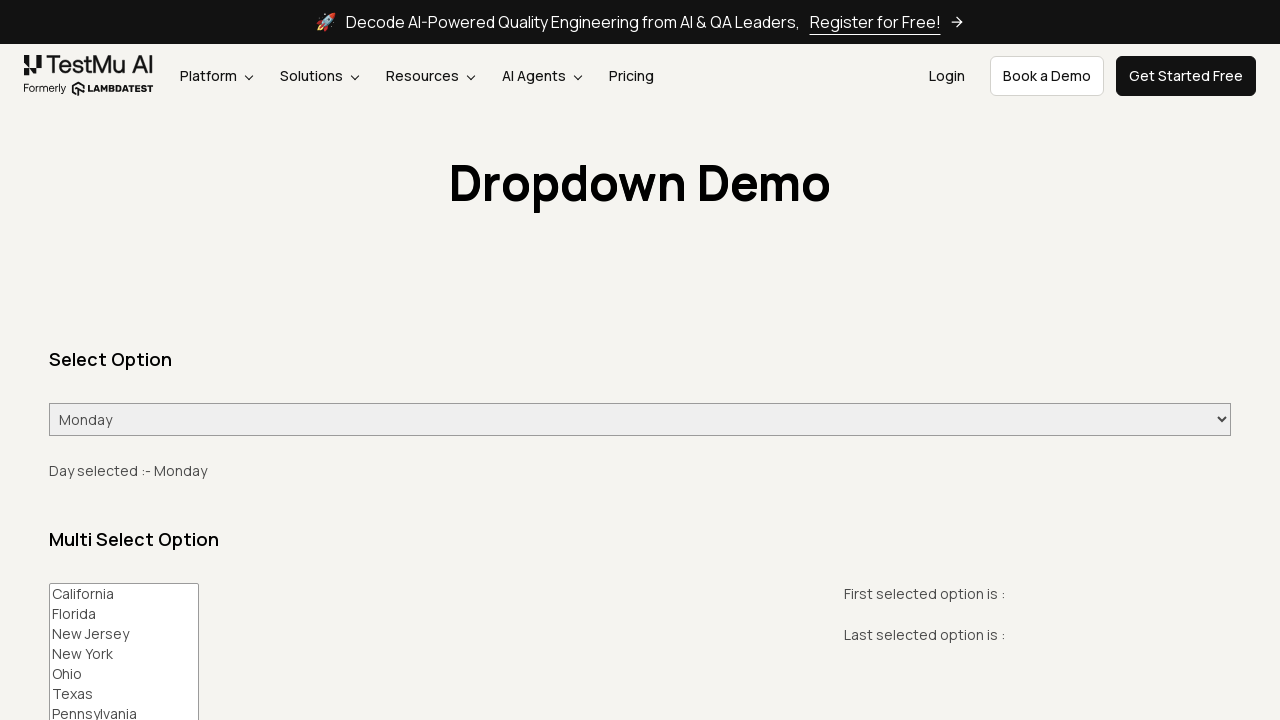

Retrieved option text: 'Thursday'
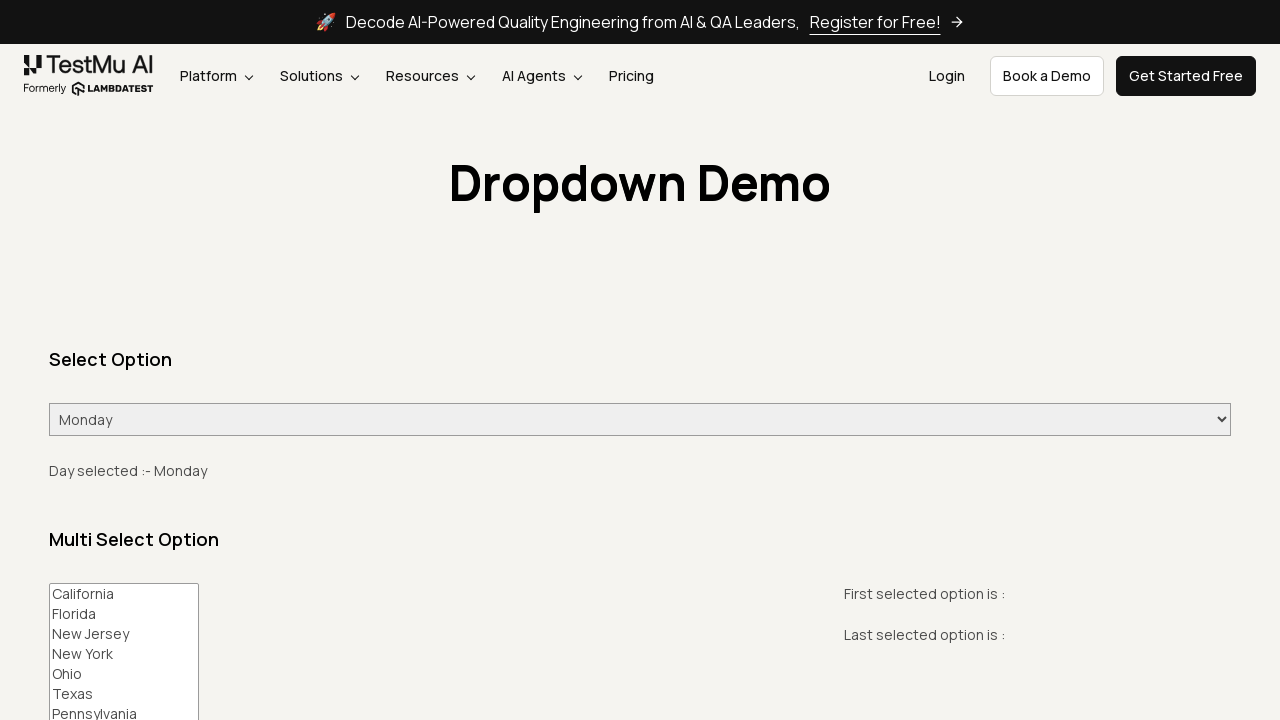

Printed option: 'Thursday'
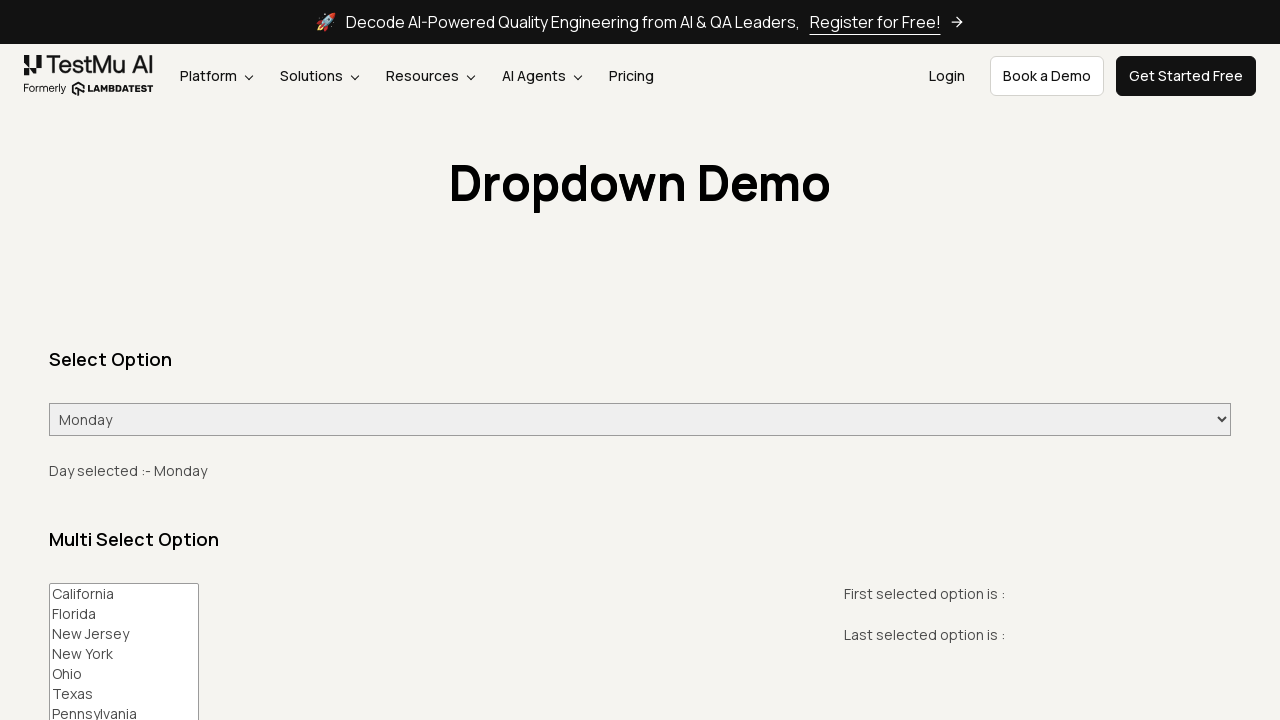

Retrieved option text: 'Friday'
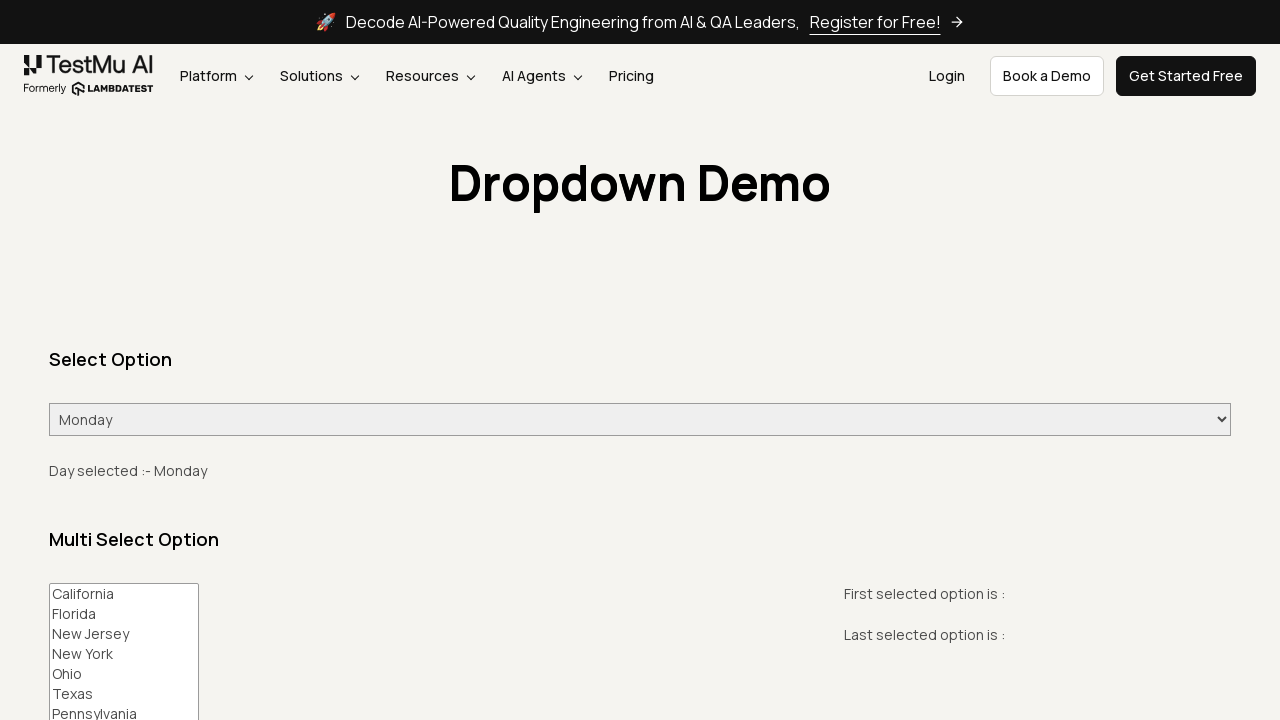

Printed option: 'Friday'
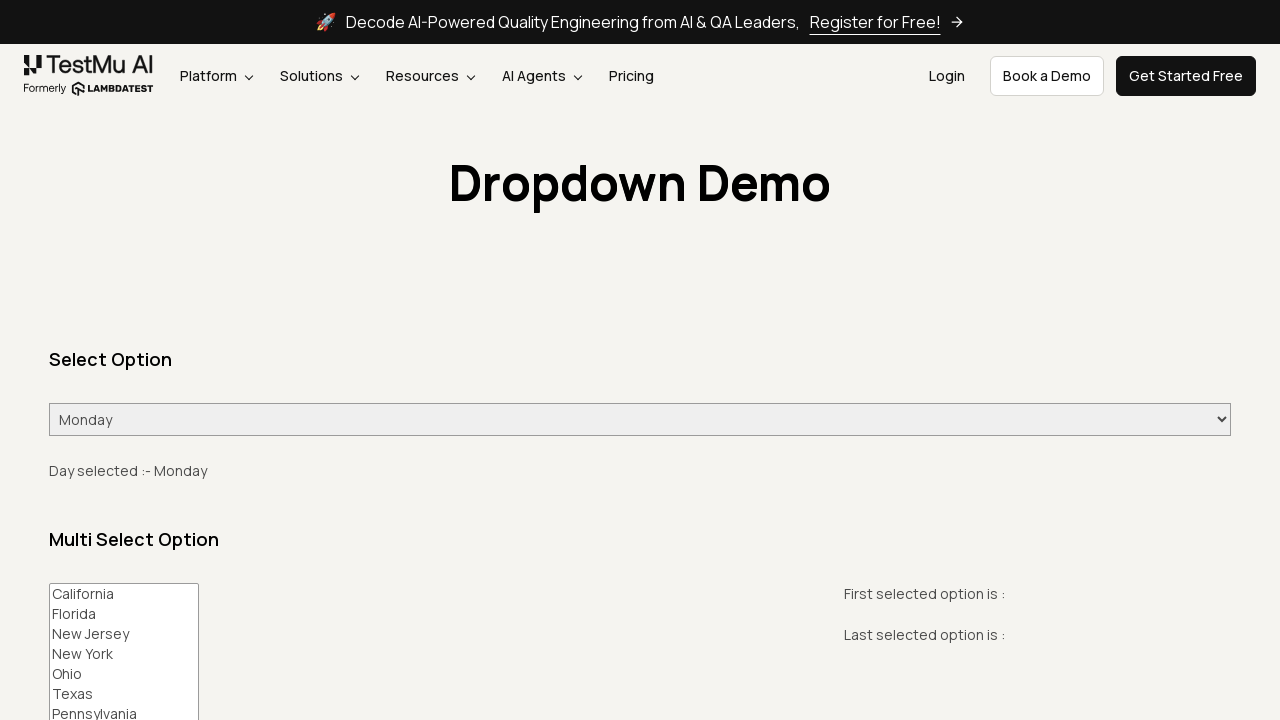

Retrieved option text: 'Saturday'
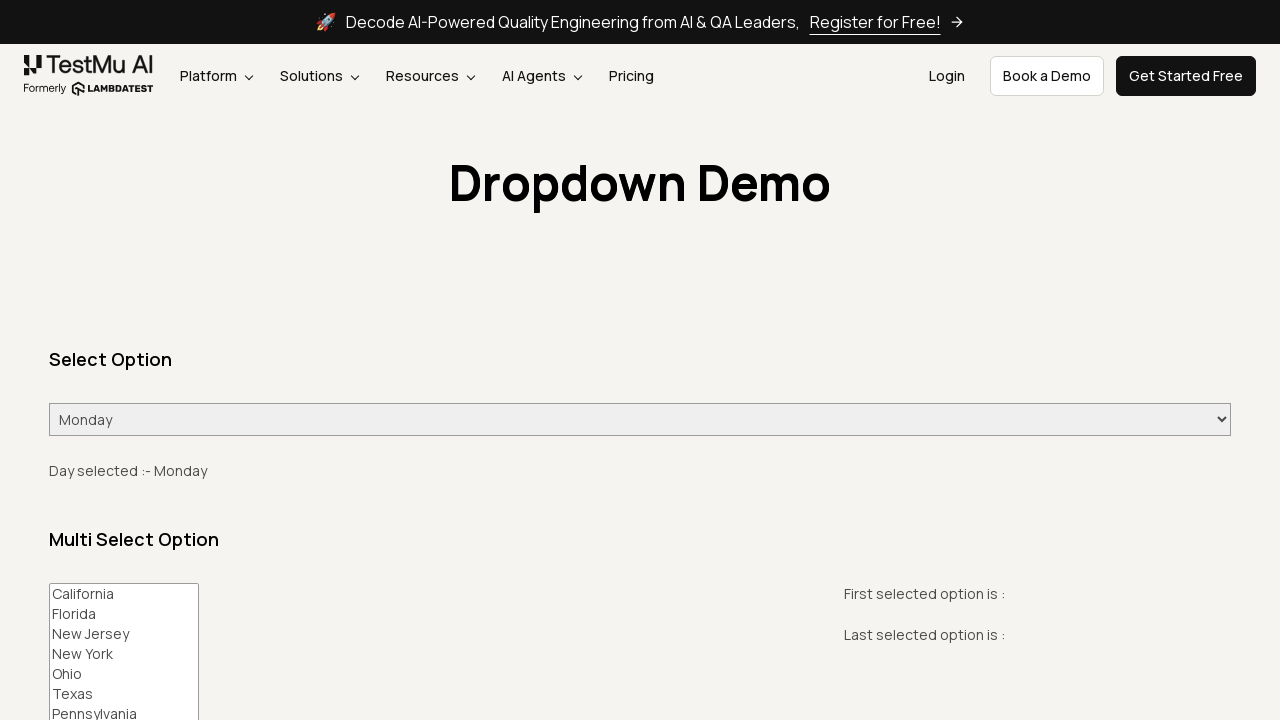

Printed option: 'Saturday'
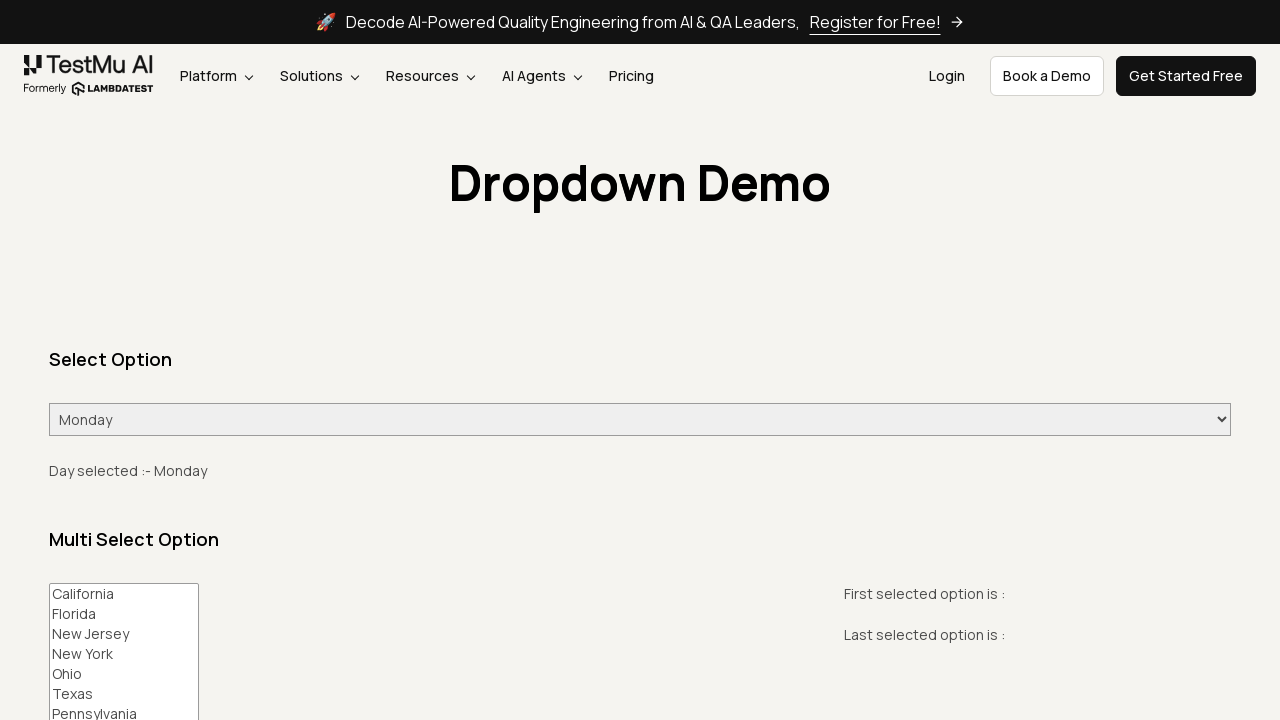

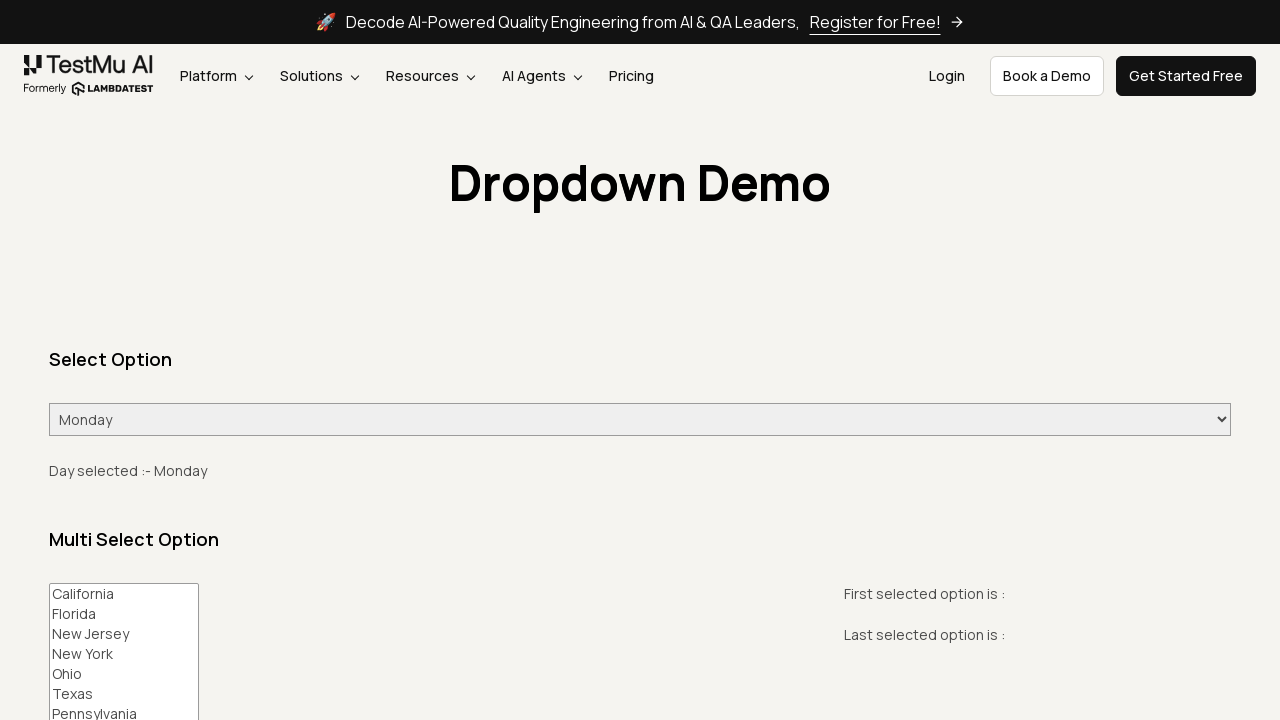